Tests the search functionality on W3Schools by entering a search term and clicking the search button

Starting URL: https://www.w3schools.com/

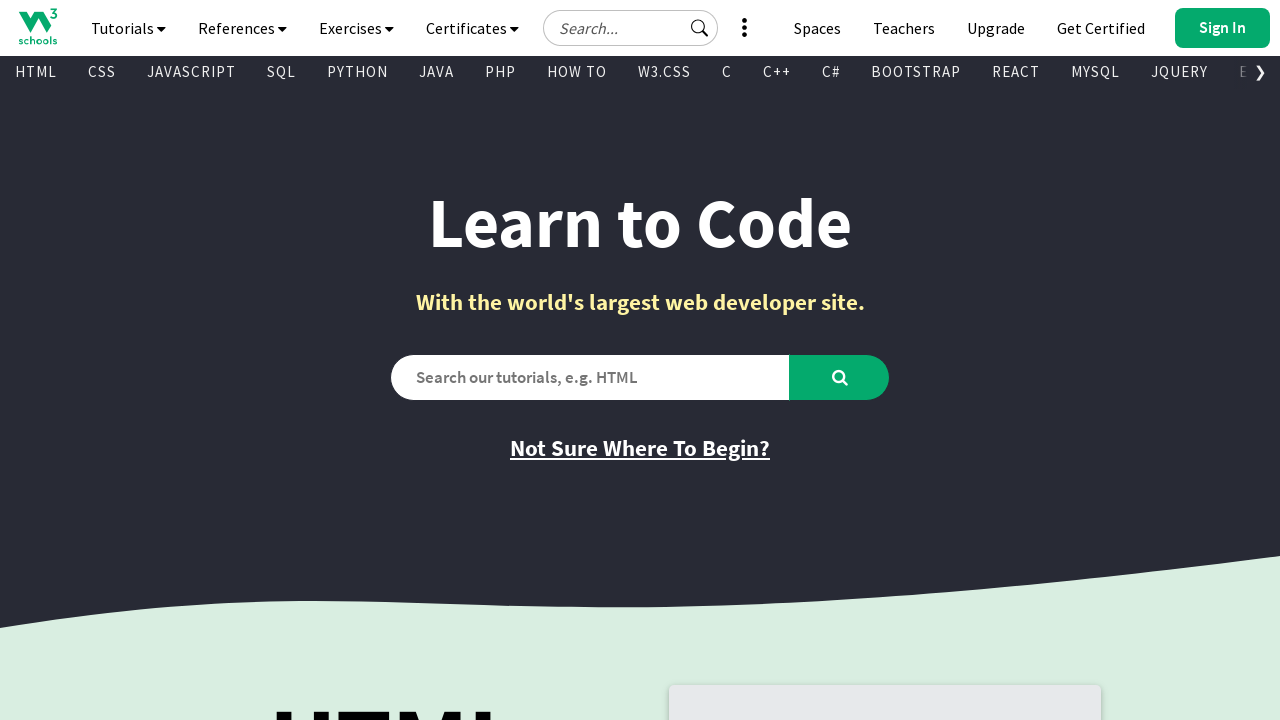

Filled search box with 'Javascript' on #search2
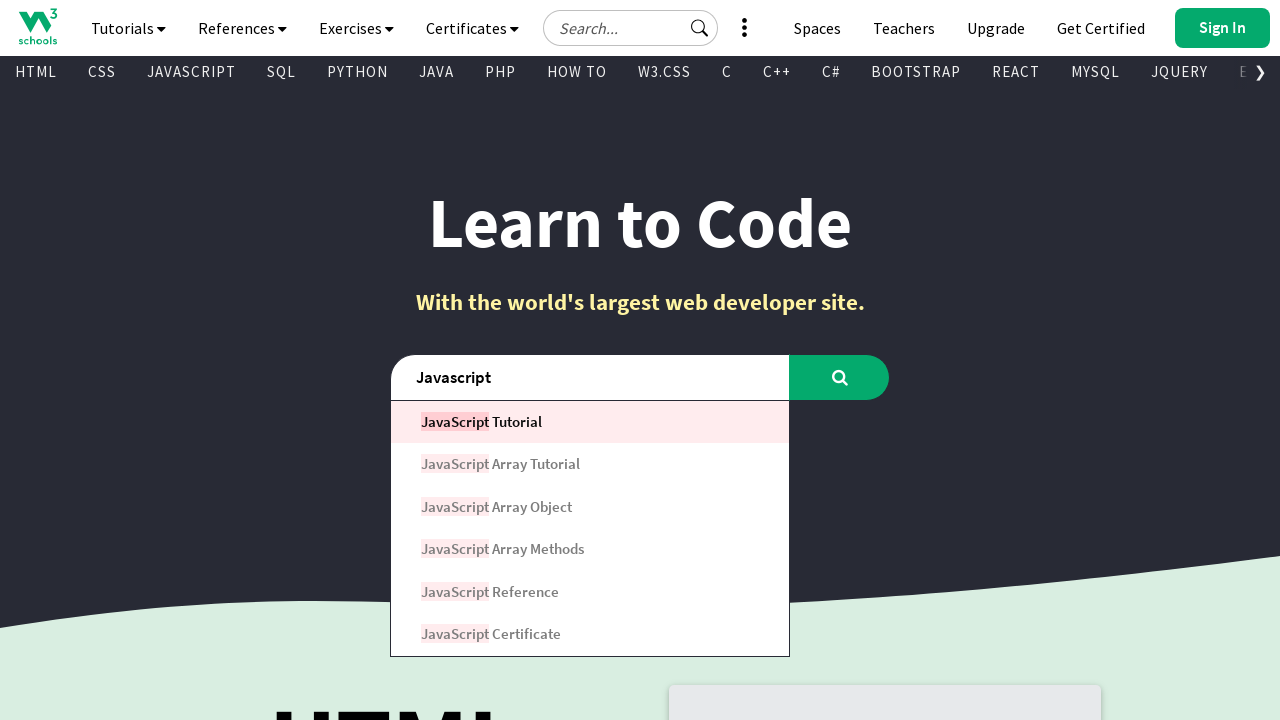

Clicked the search button at (840, 377) on #learntocode_searchbtn
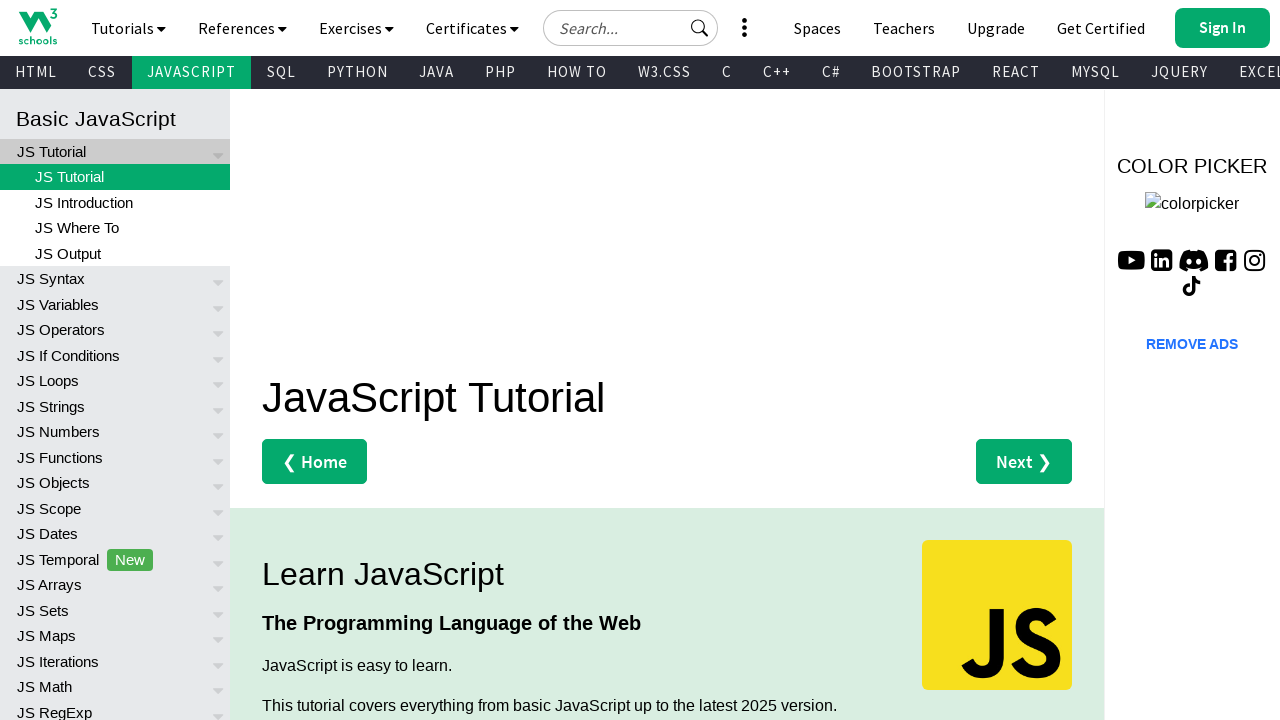

Search results loaded successfully
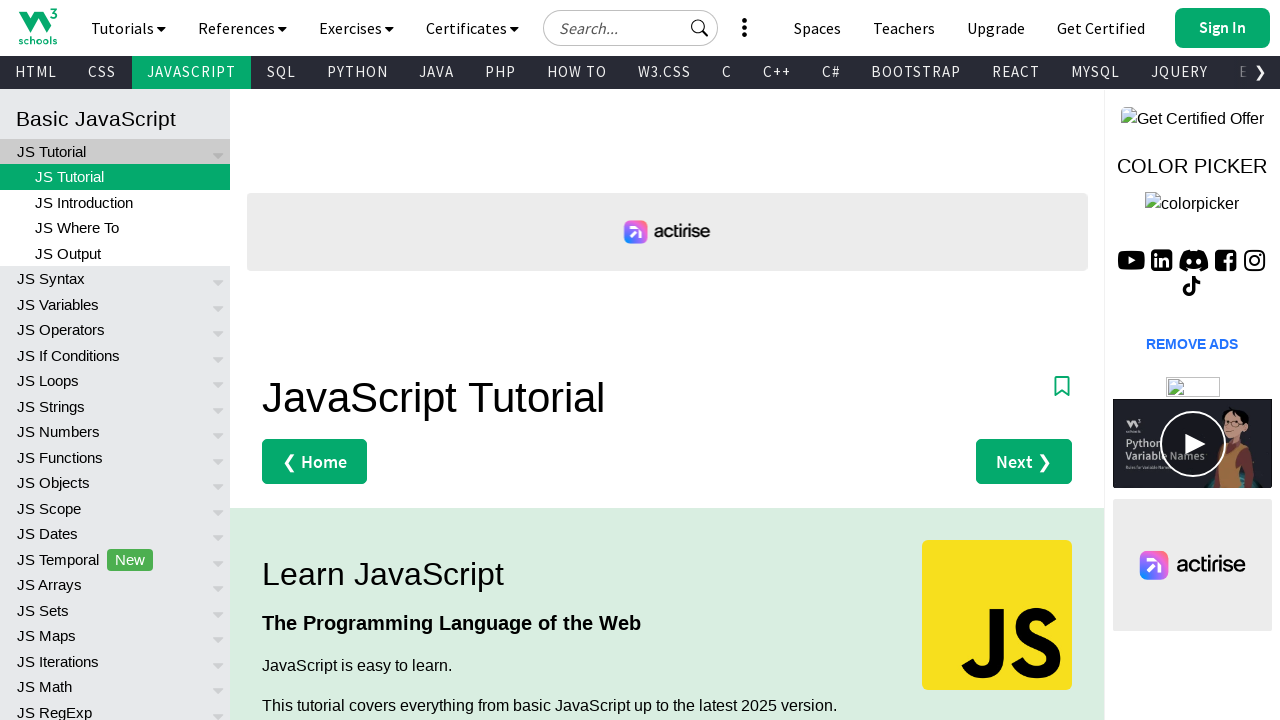

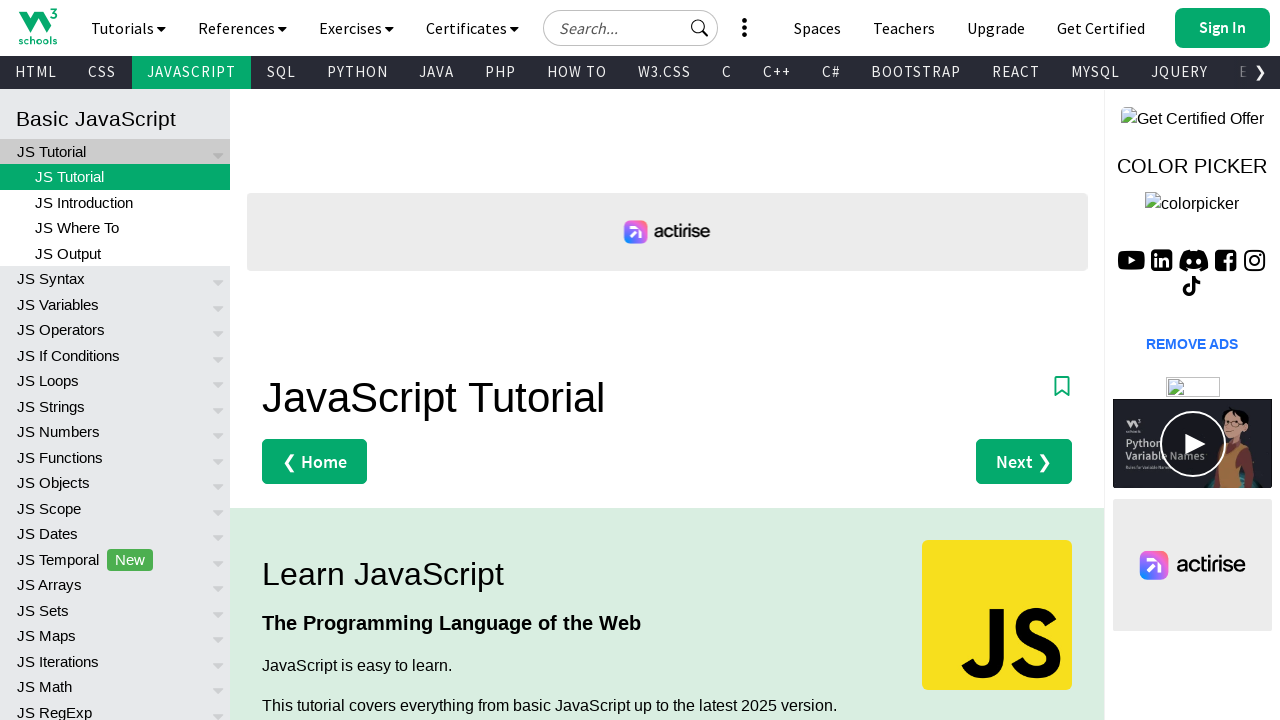